Tests that a todo item is removed when edited to an empty string

Starting URL: https://demo.playwright.dev/todomvc

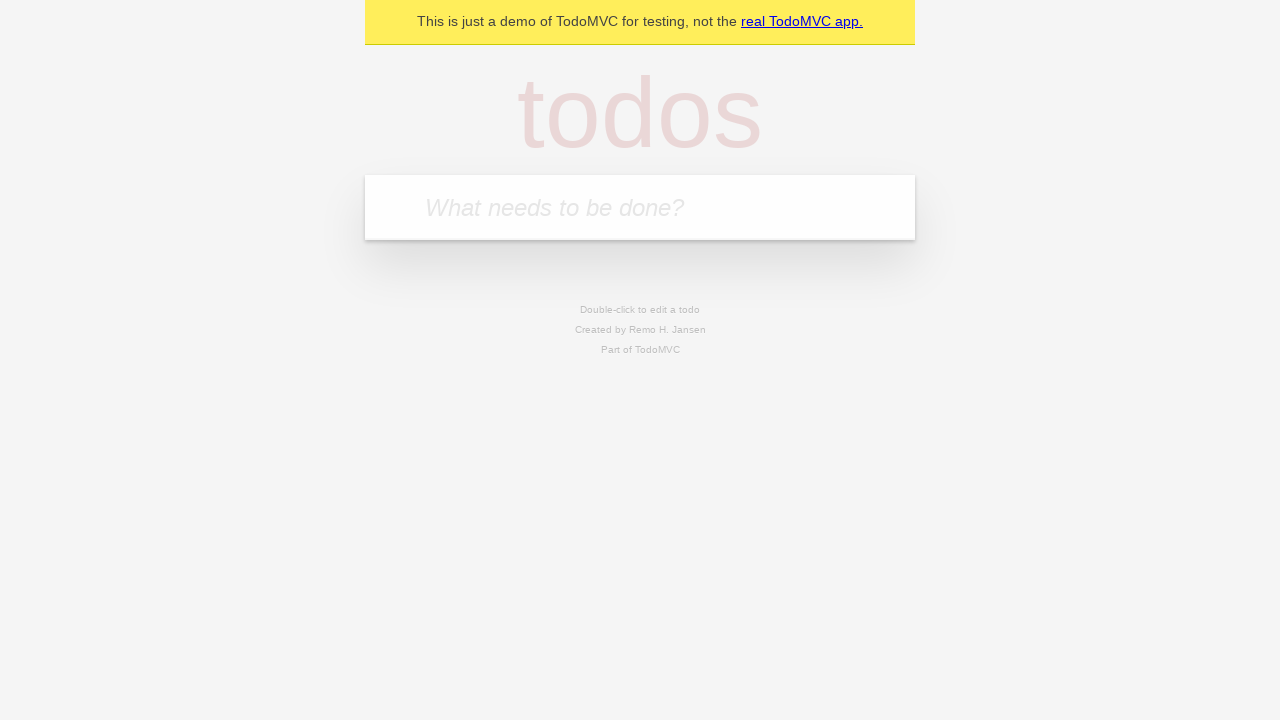

Filled todo input with 'buy some cheese' on internal:attr=[placeholder="What needs to be done?"i]
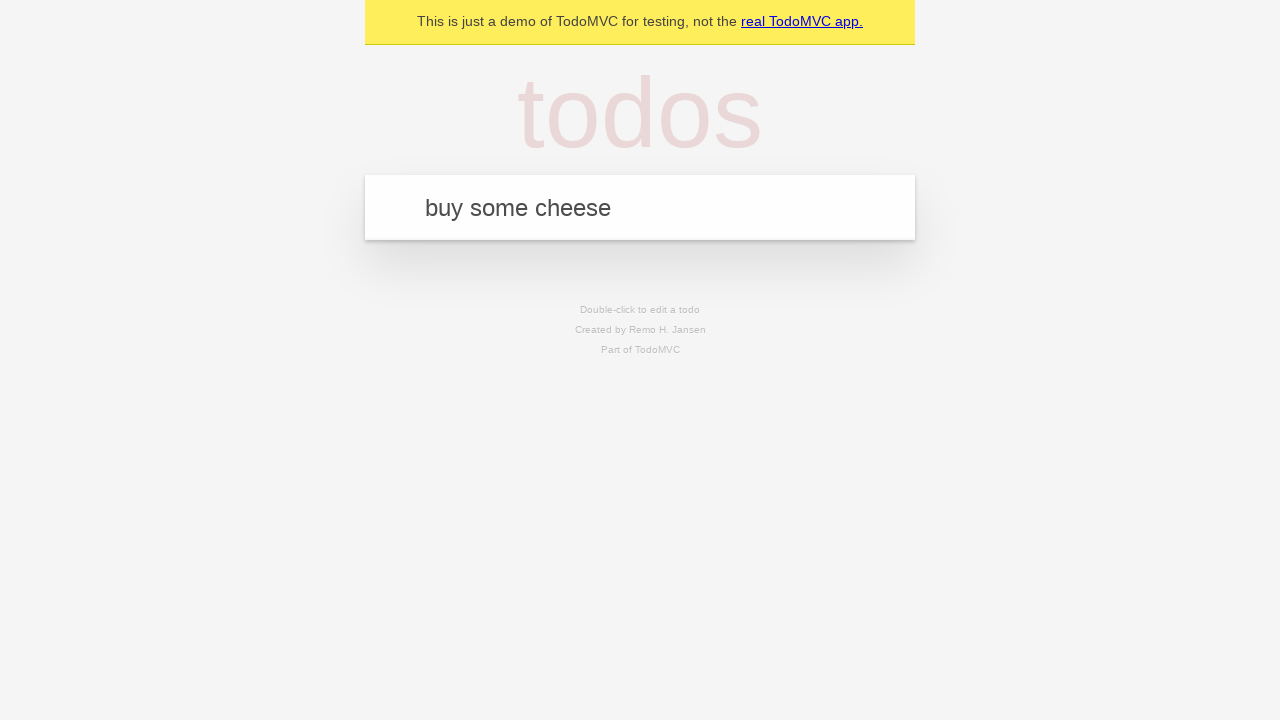

Pressed Enter to add first todo item on internal:attr=[placeholder="What needs to be done?"i]
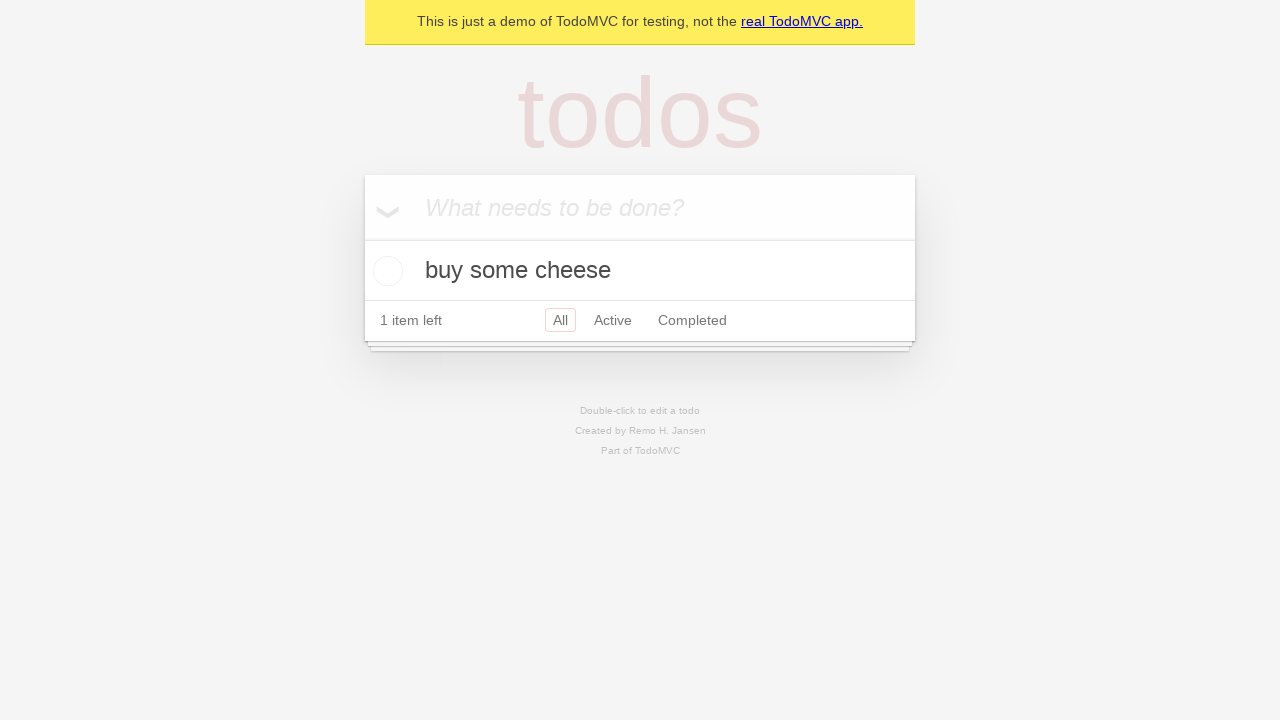

Filled todo input with 'feed the cat' on internal:attr=[placeholder="What needs to be done?"i]
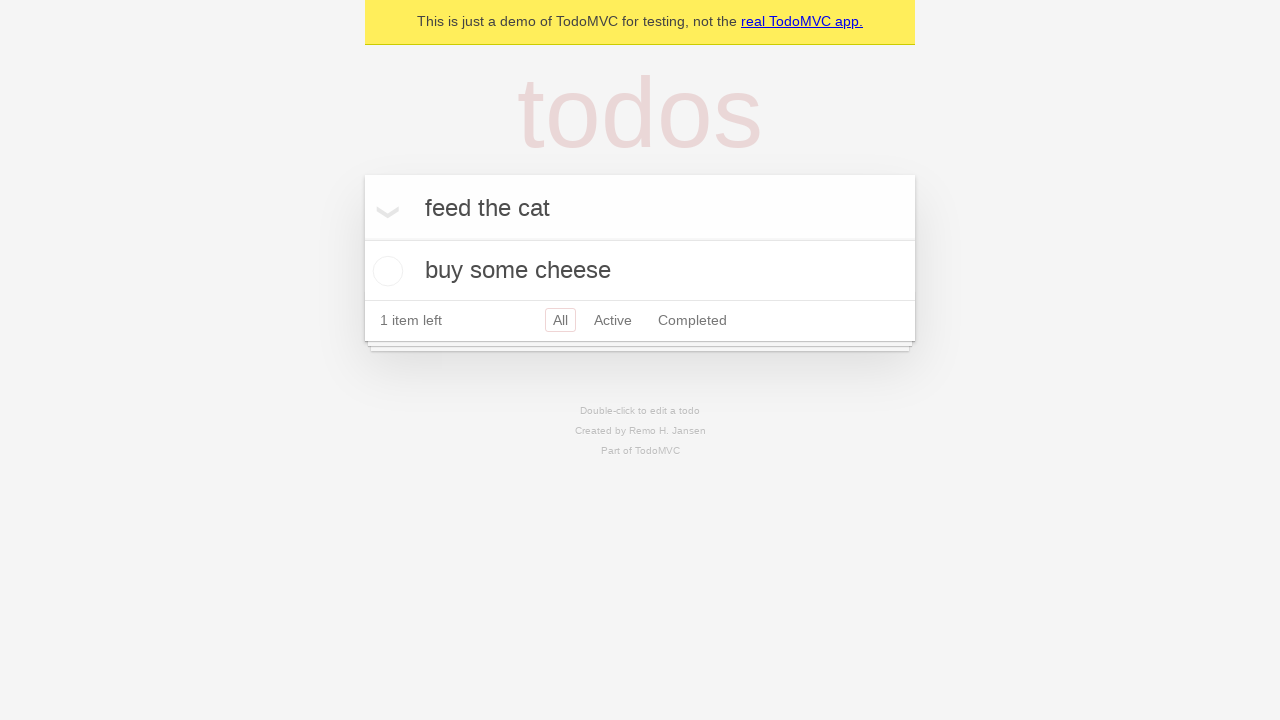

Pressed Enter to add second todo item on internal:attr=[placeholder="What needs to be done?"i]
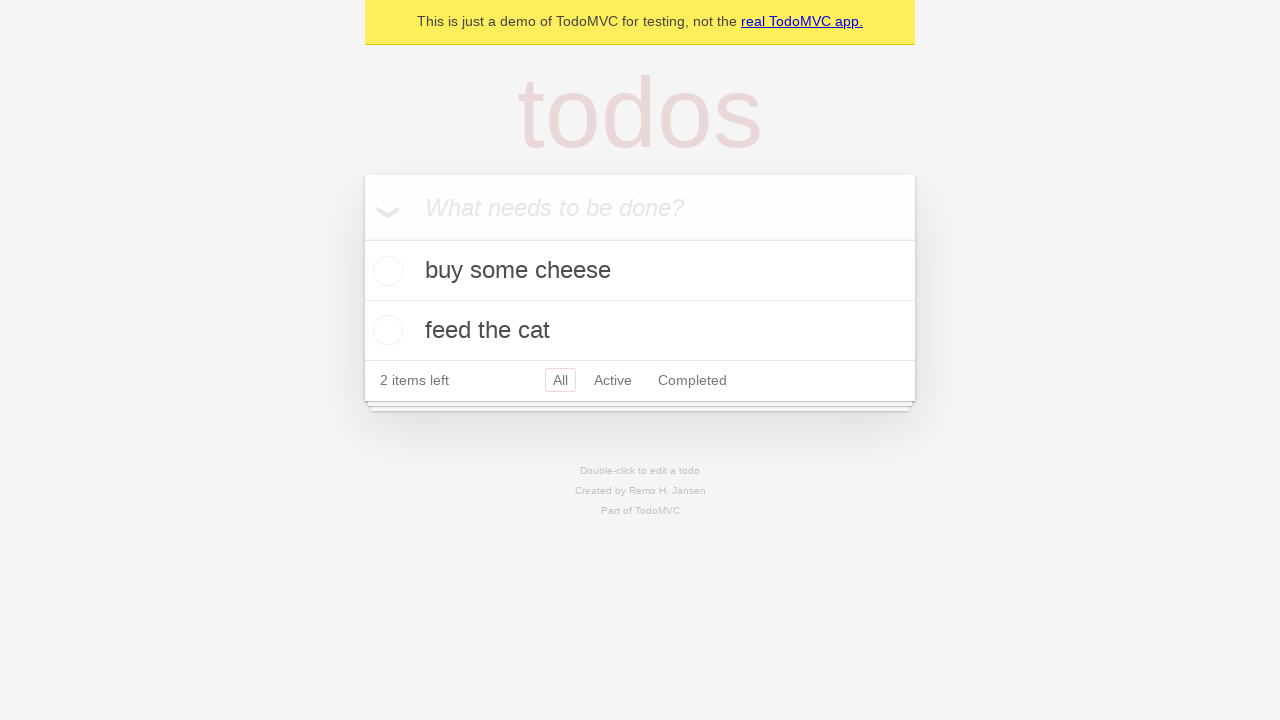

Filled todo input with 'book a doctors appointment' on internal:attr=[placeholder="What needs to be done?"i]
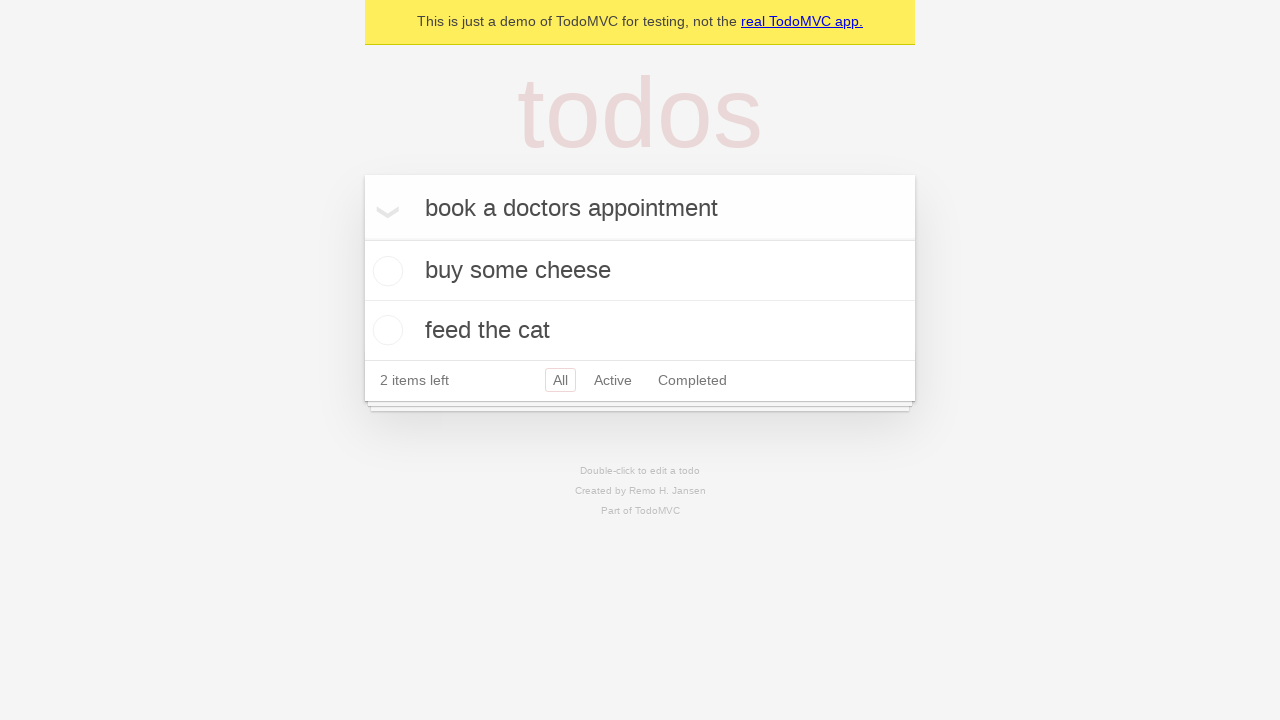

Pressed Enter to add third todo item on internal:attr=[placeholder="What needs to be done?"i]
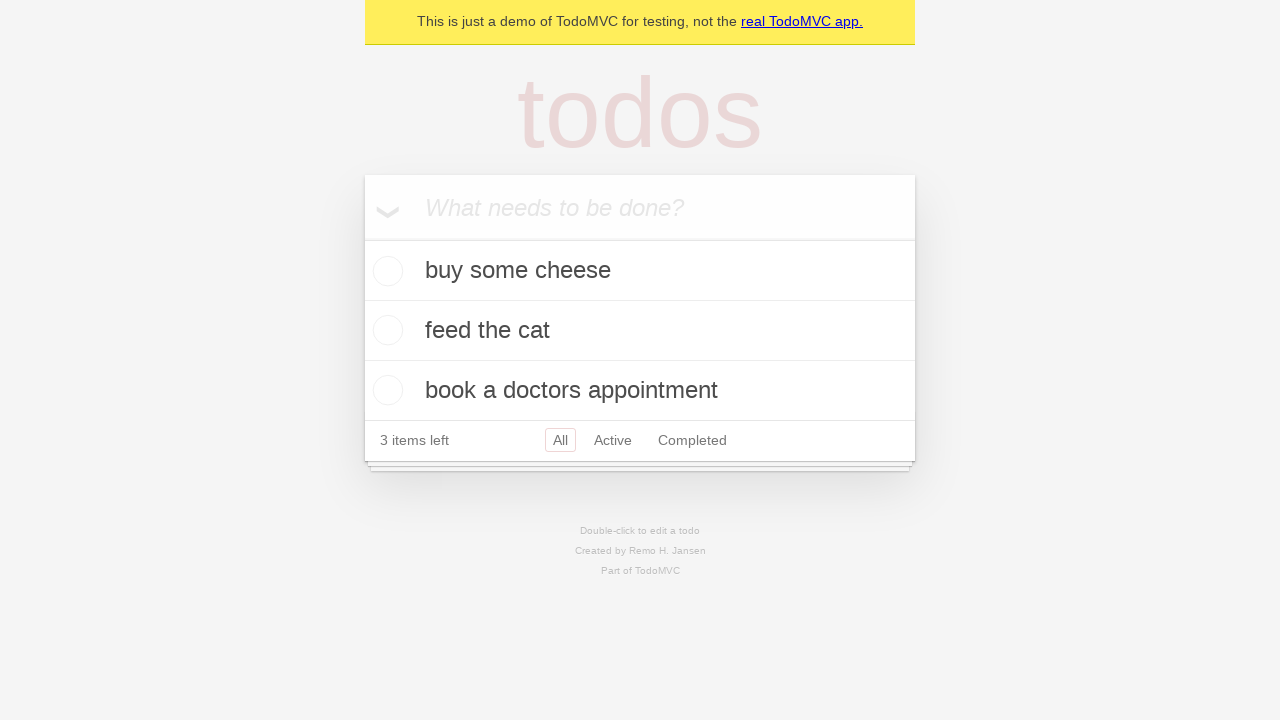

Double-clicked second todo item to enter edit mode at (640, 331) on [data-testid='todo-item'] >> nth=1
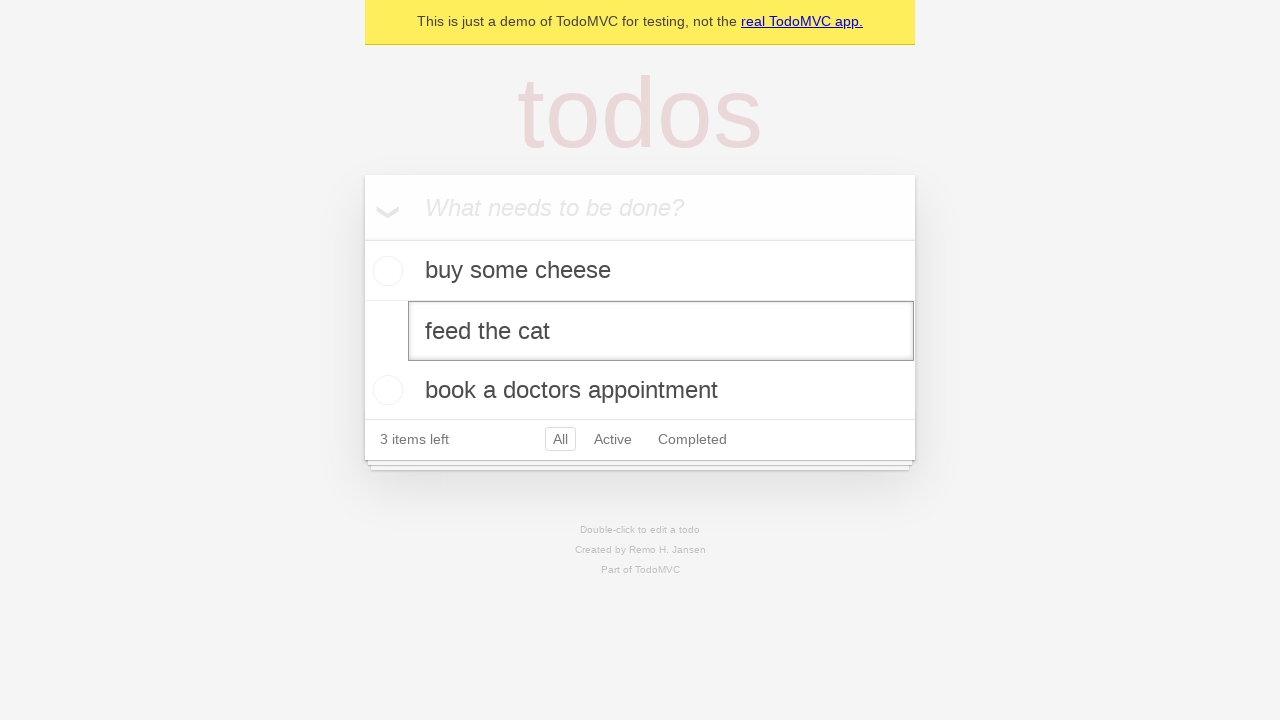

Cleared the text in the edit field on [data-testid='todo-item'] >> nth=1 >> internal:role=textbox[name="Edit"i]
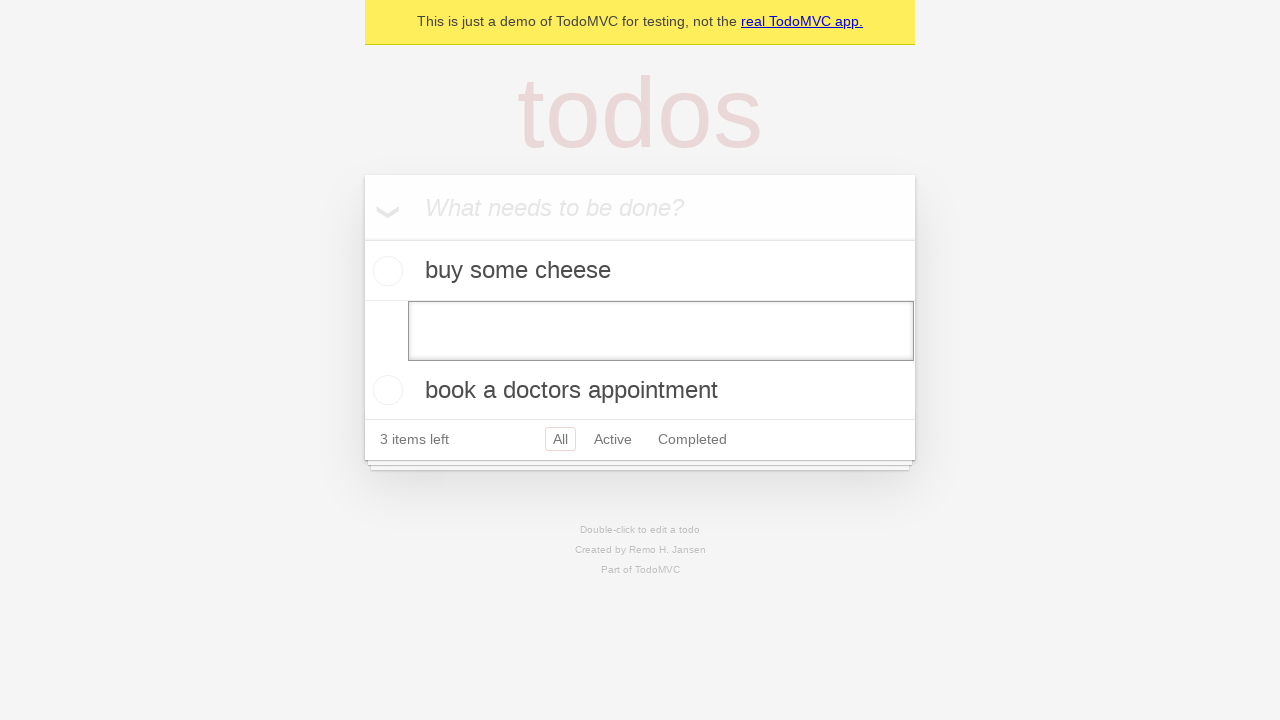

Pressed Enter to save the empty text and remove the item on [data-testid='todo-item'] >> nth=1 >> internal:role=textbox[name="Edit"i]
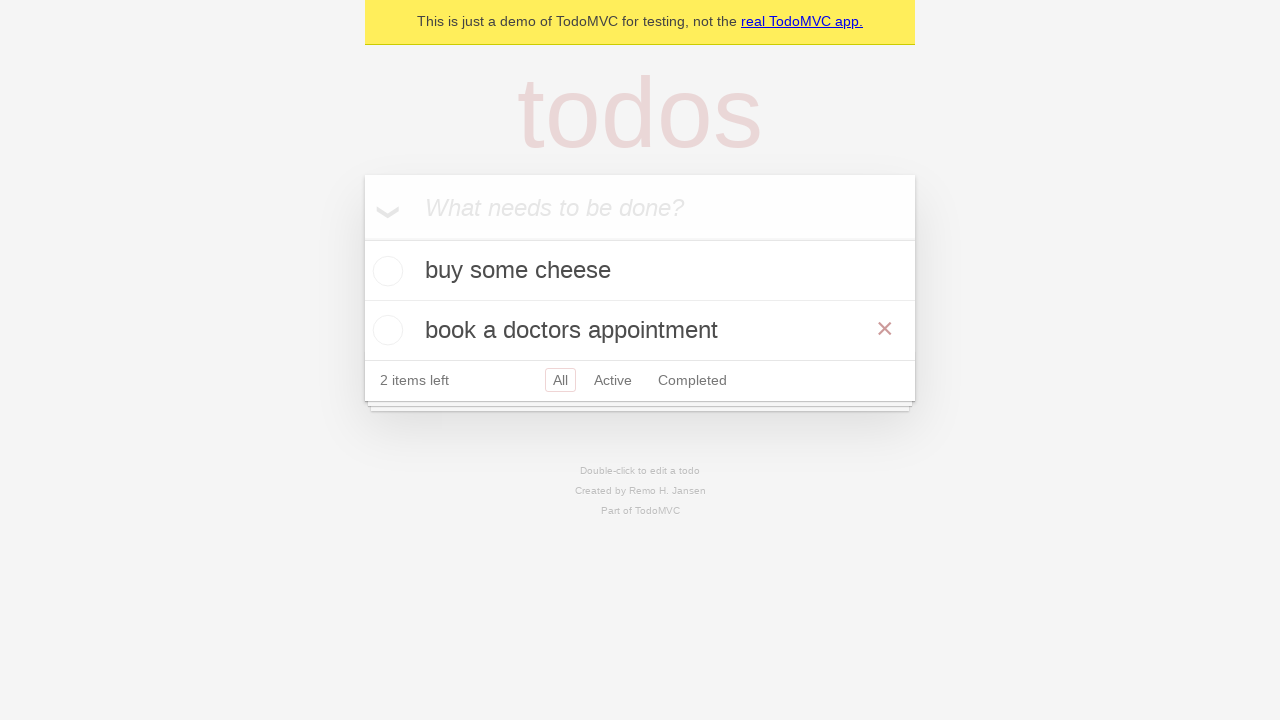

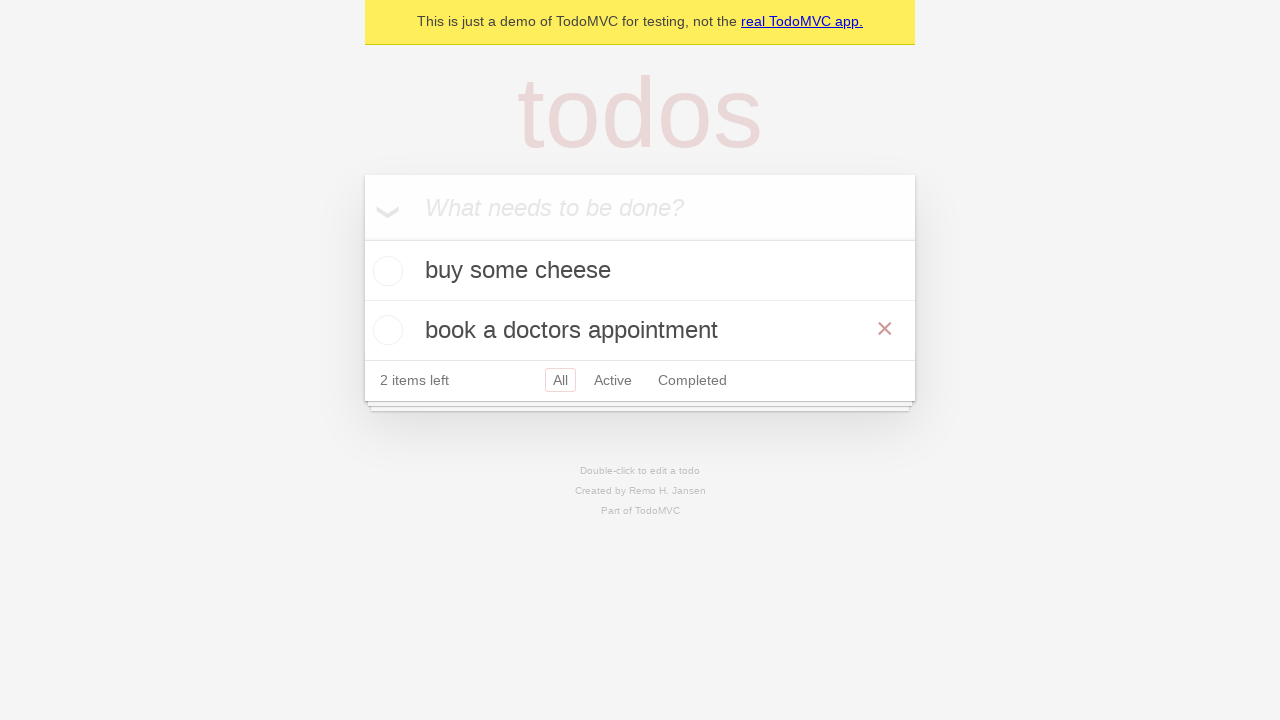